Tests multi-select listbox functionality by selecting and deselecting options in a multiple select dropdown element

Starting URL: https://www.letskodeit.com/practice

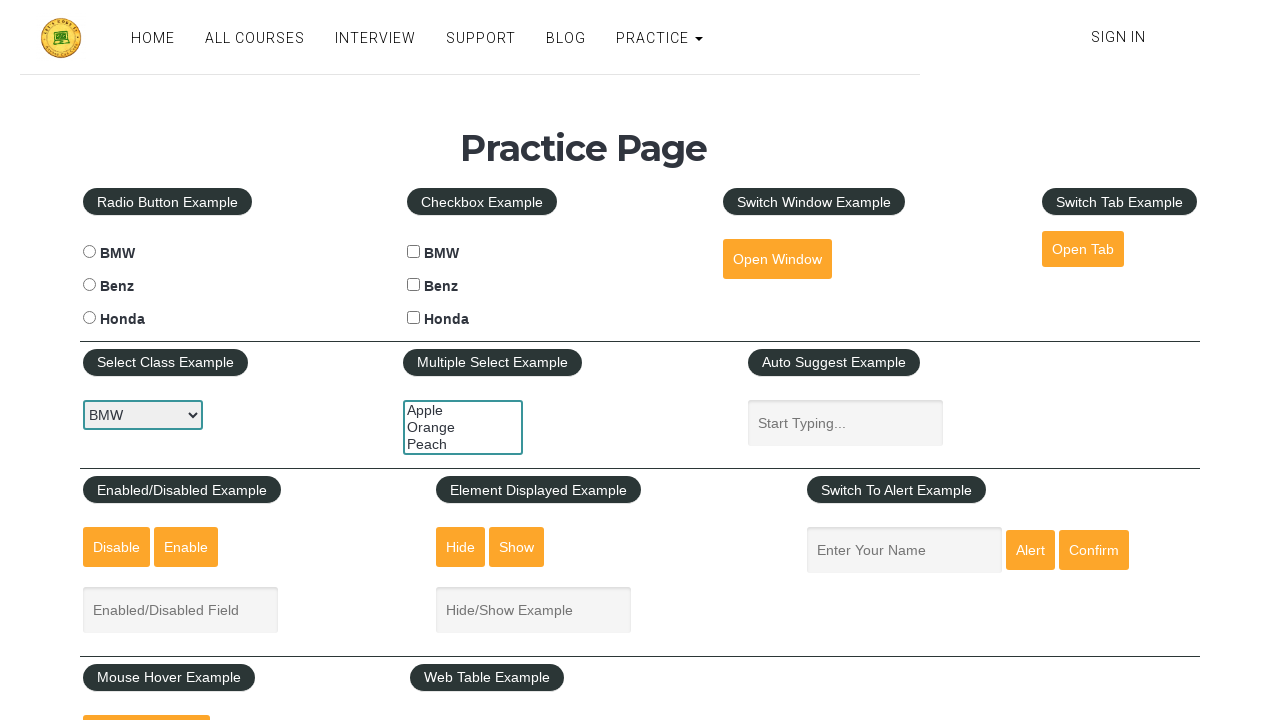

Clicked first option in multiple select listbox at (463, 410) on #multiple-select-example > option:nth-child(1)
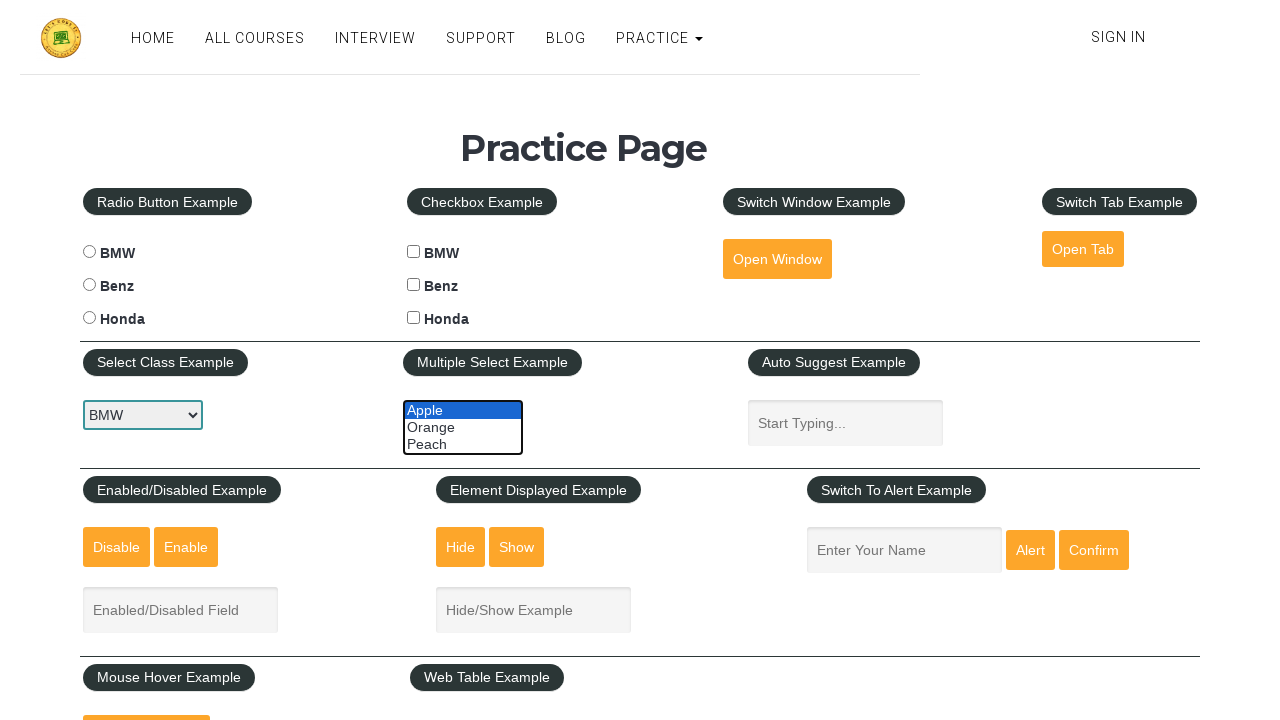

Clicked second option to add to selection at (463, 427) on #multiple-select-example > option:nth-child(2)
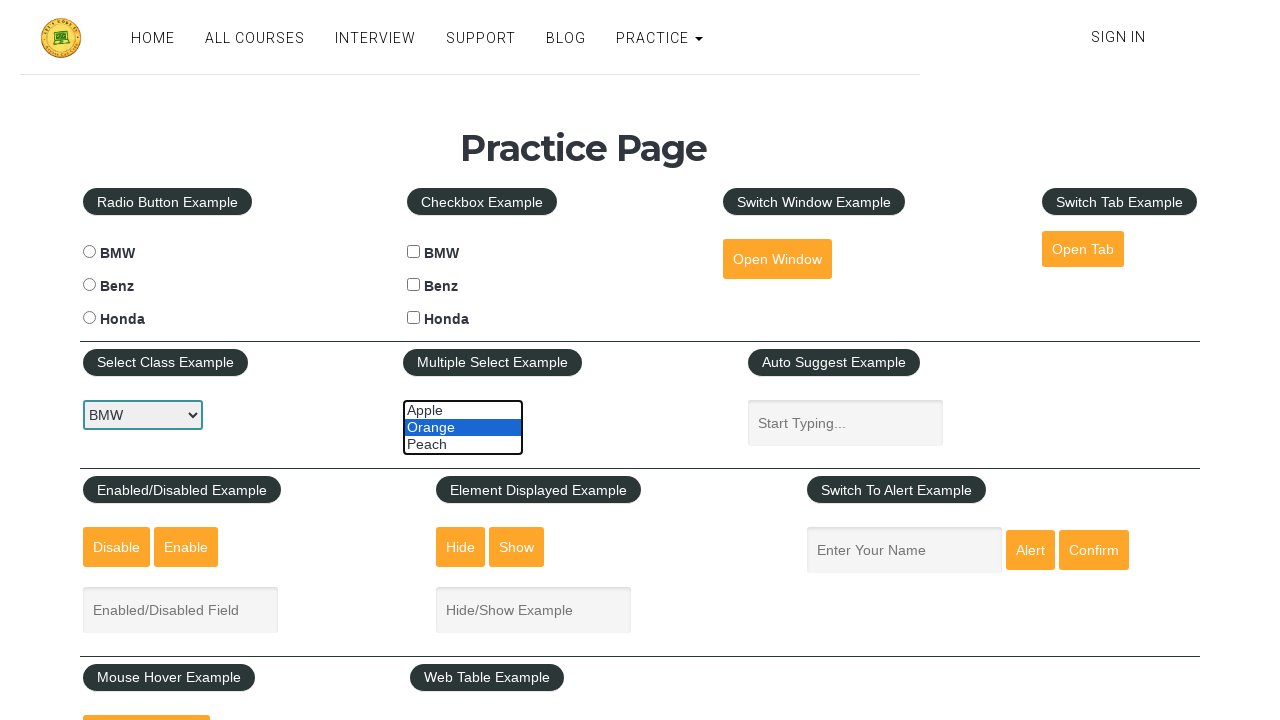

Waited 3 seconds for UI update
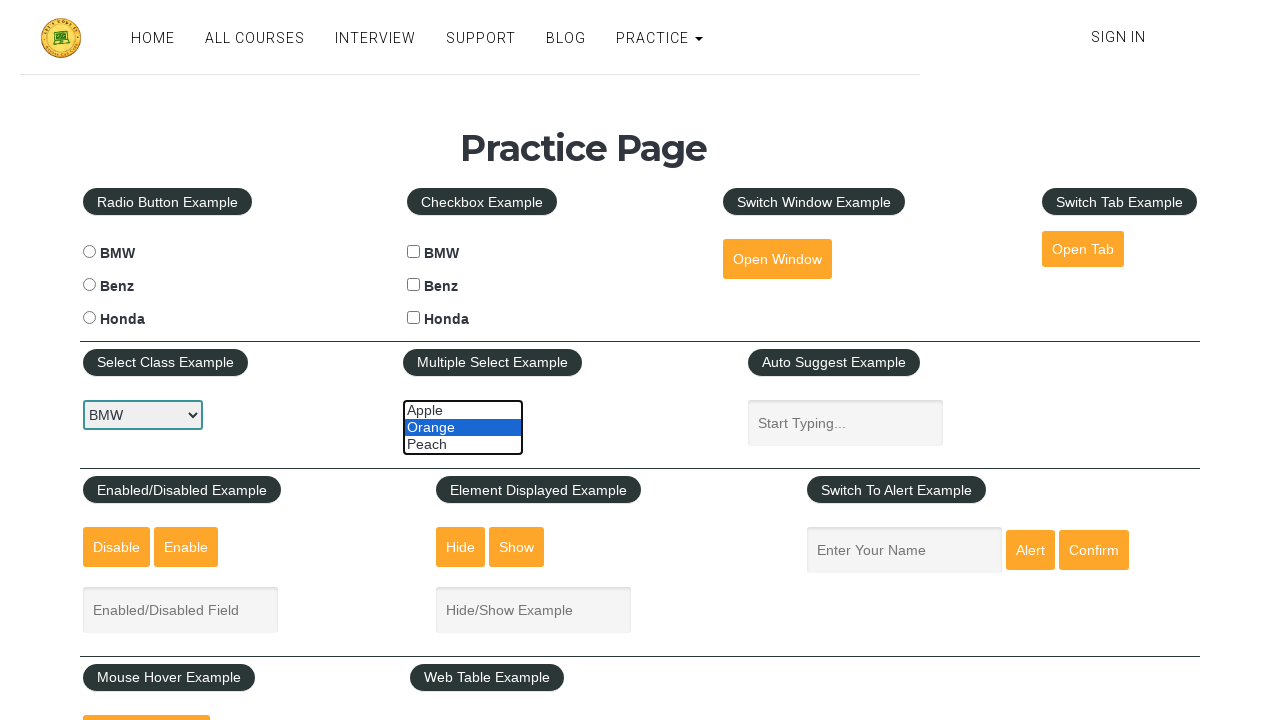

Clicked second option again to deselect it at (463, 427) on #multiple-select-example > option:nth-child(2)
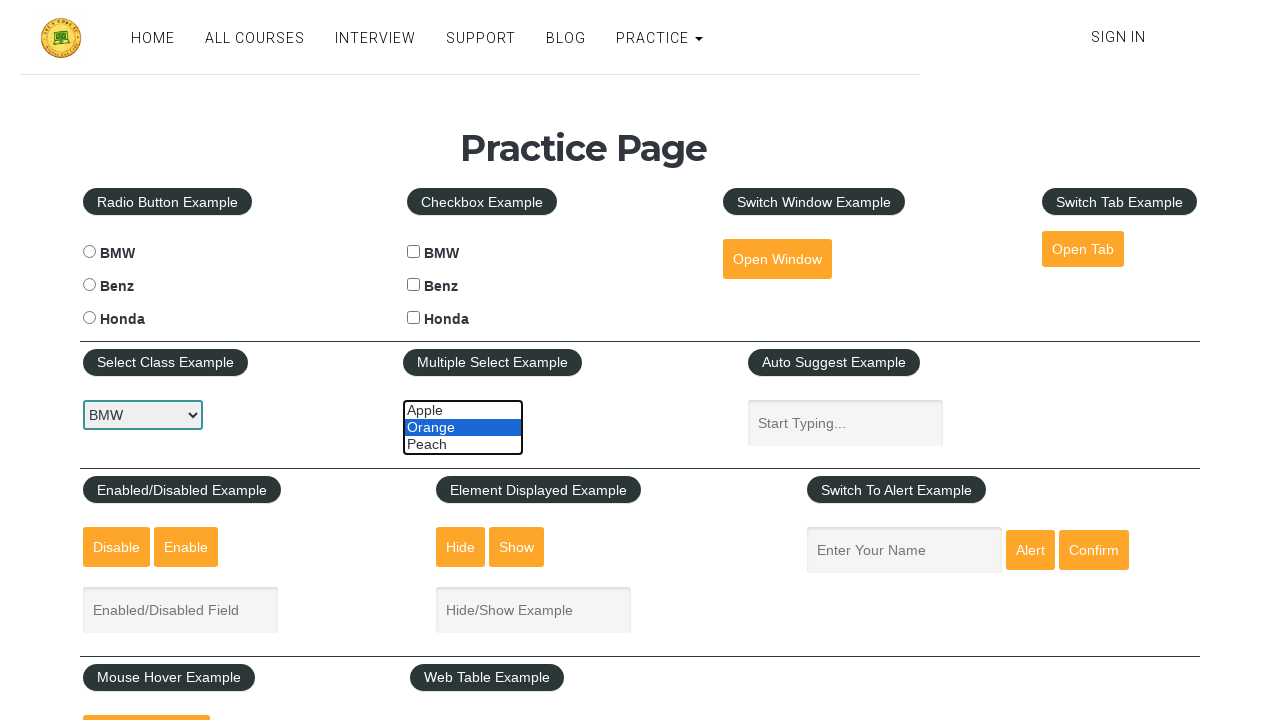

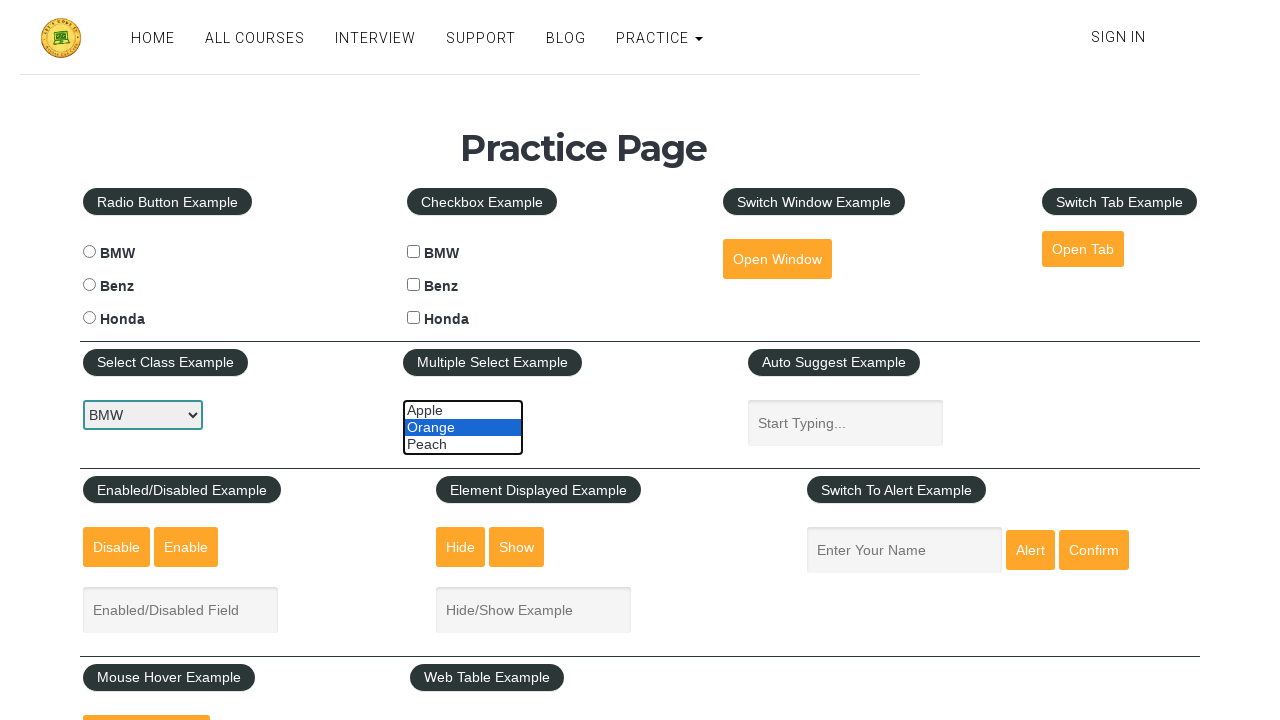